Tests element visibility changes by clicking a button and waiting for an element to become invisible

Starting URL: https://www.leafground.com/waits.xhtml

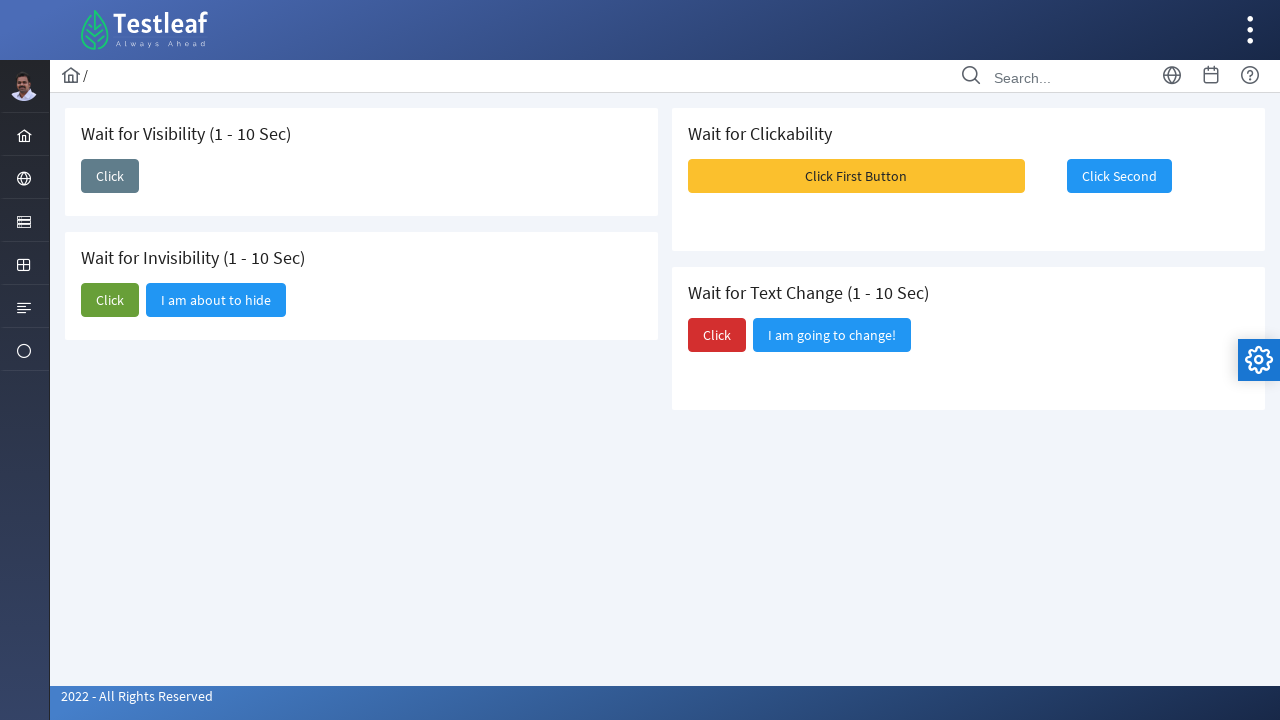

Clicked the second 'Click' button to trigger visibility change at (110, 300) on (//span[text()='Click'])[2]
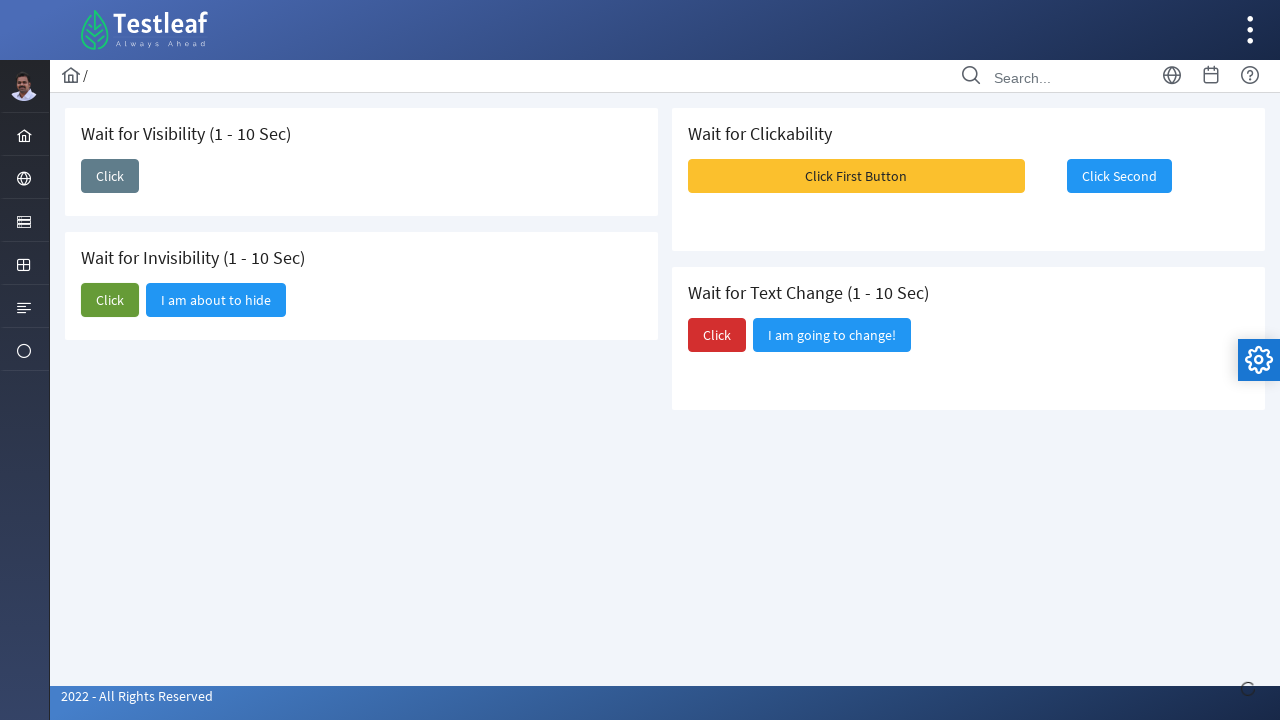

Retrieved text from element: 'I am about to hide'
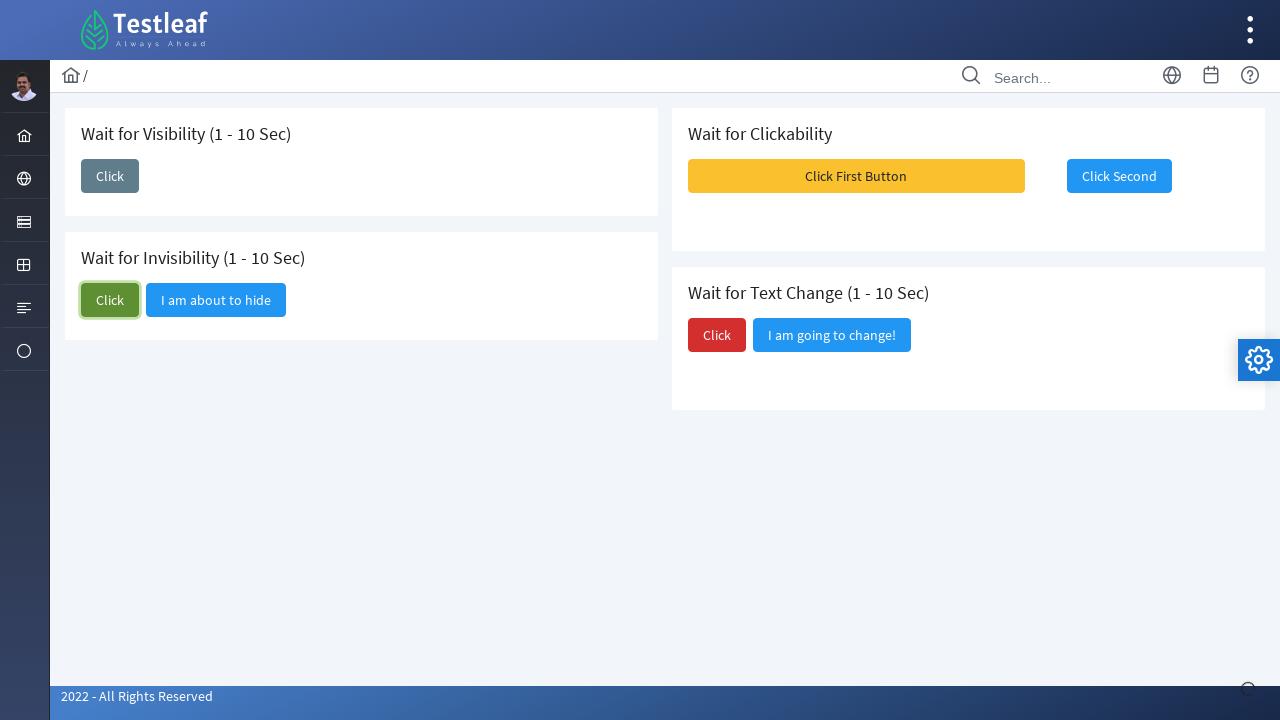

Element successfully became invisible within timeout
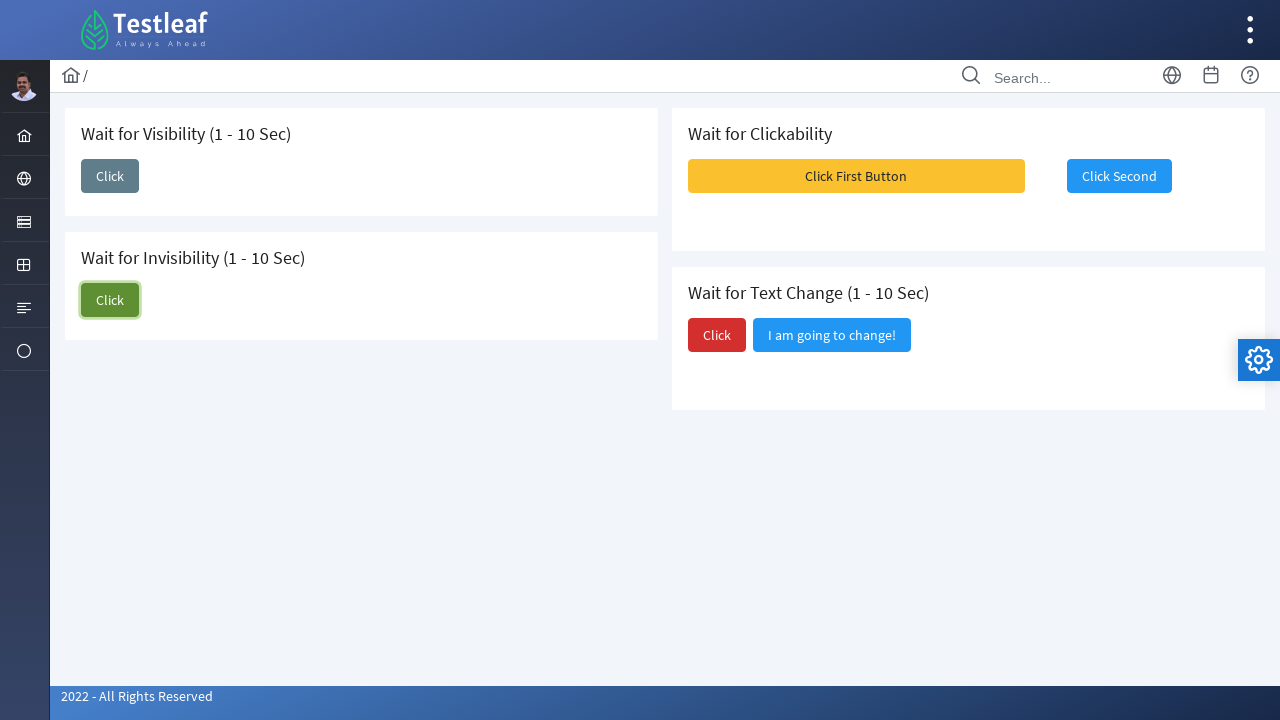

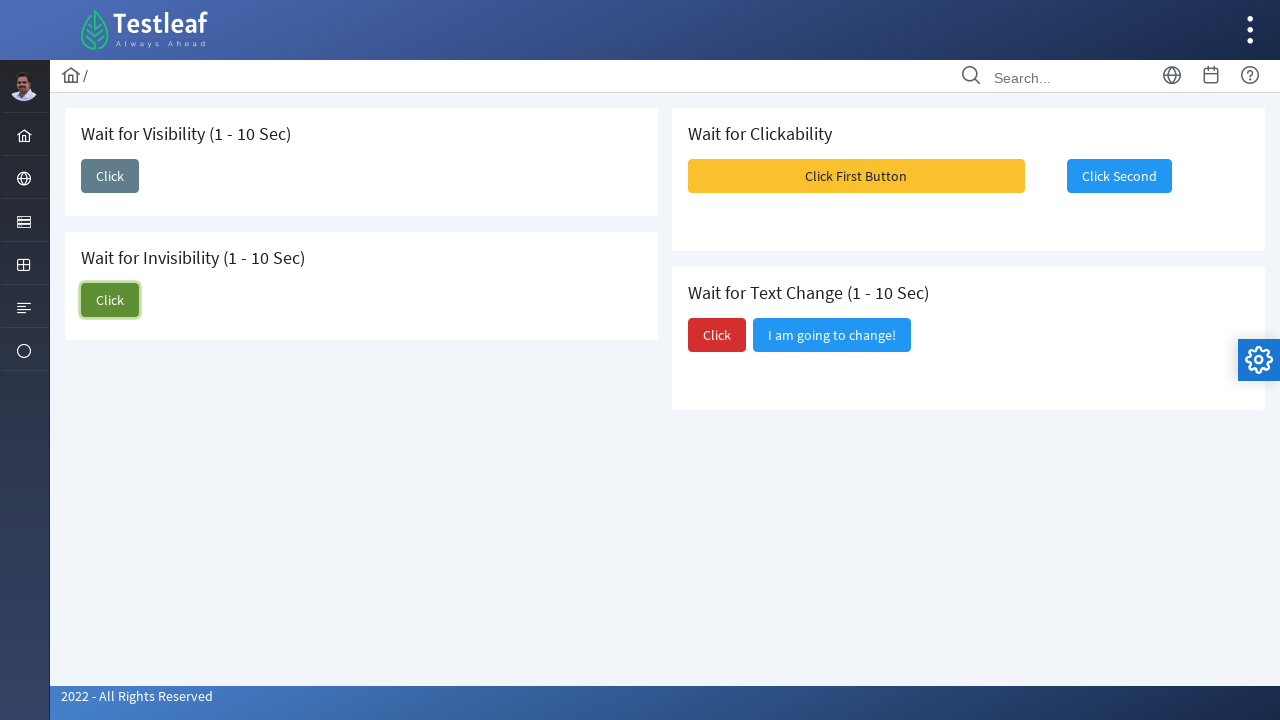